Clicks the Success button on the buttons test page

Starting URL: https://formy-project.herokuapp.com/buttons

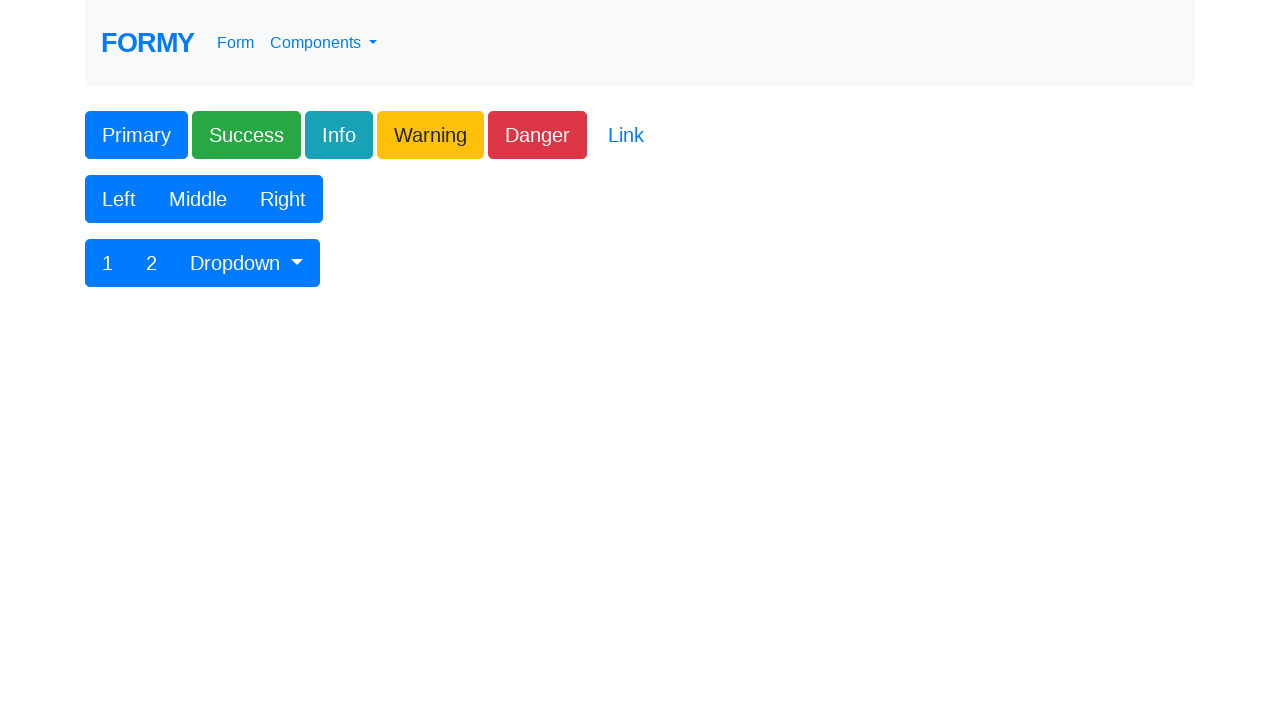

Navigated to buttons test page
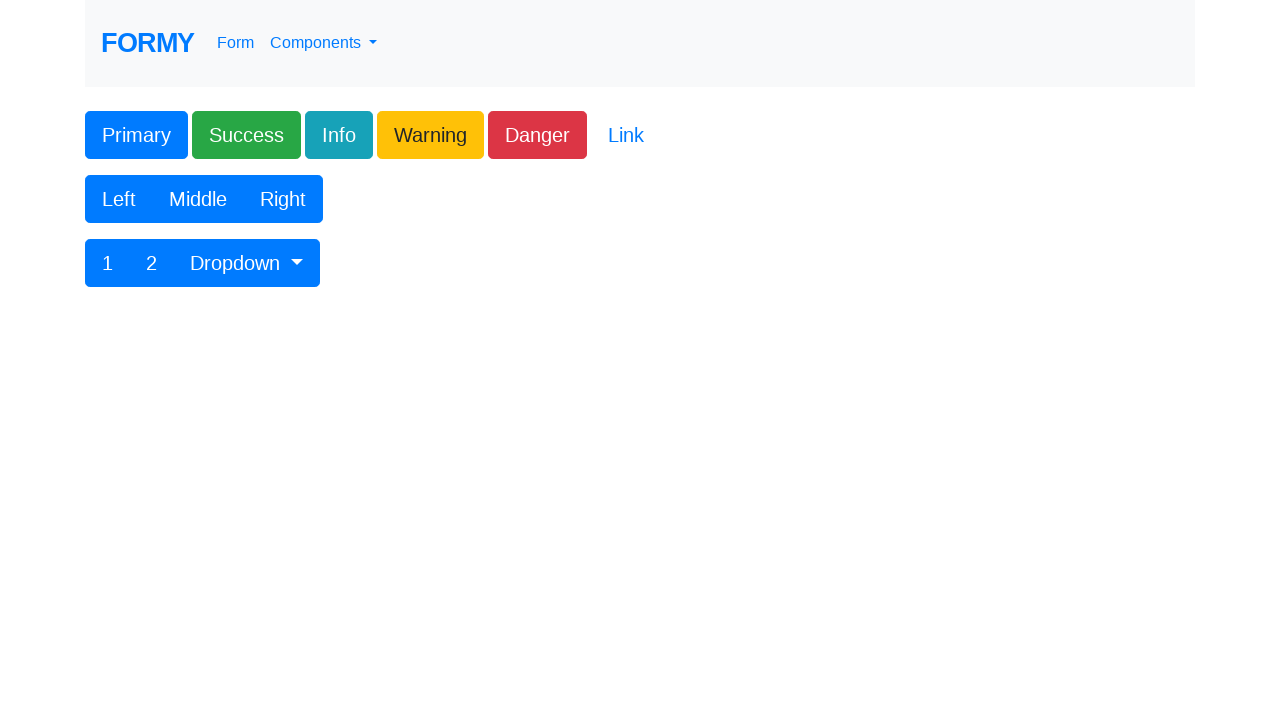

Clicked the Success button at (246, 135) on xpath=//button[contains(text(), 'Success')]
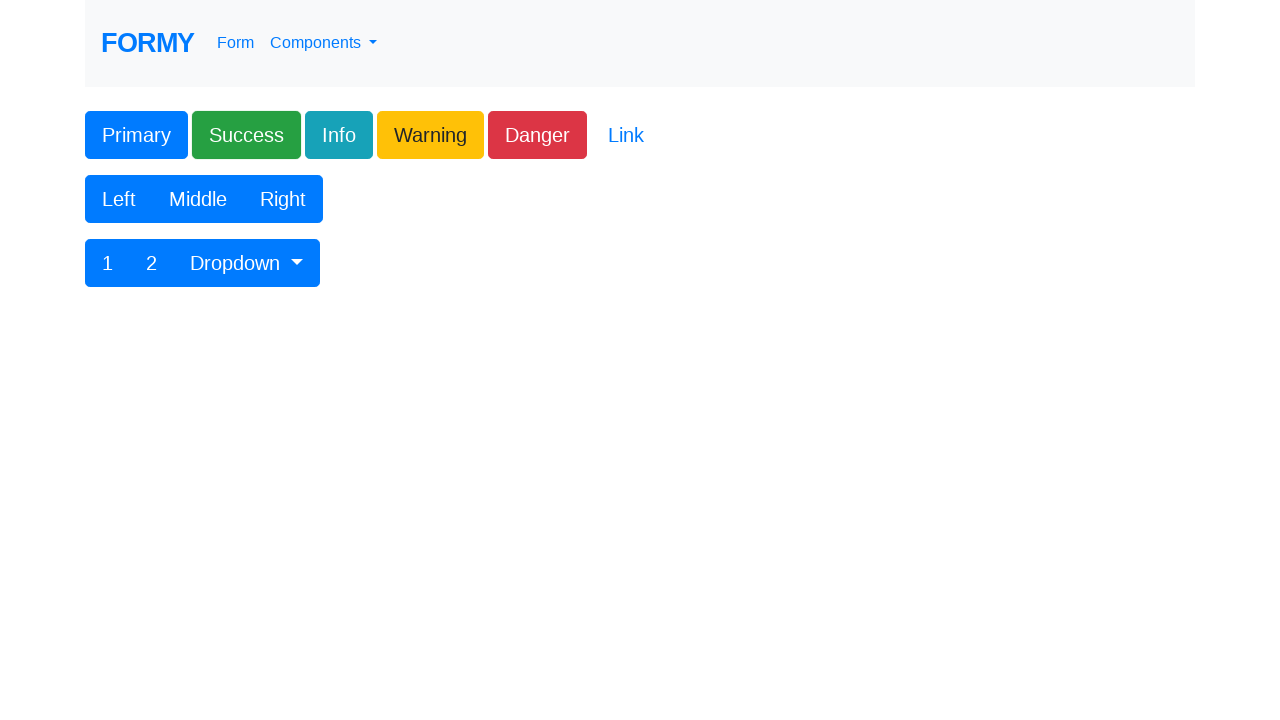

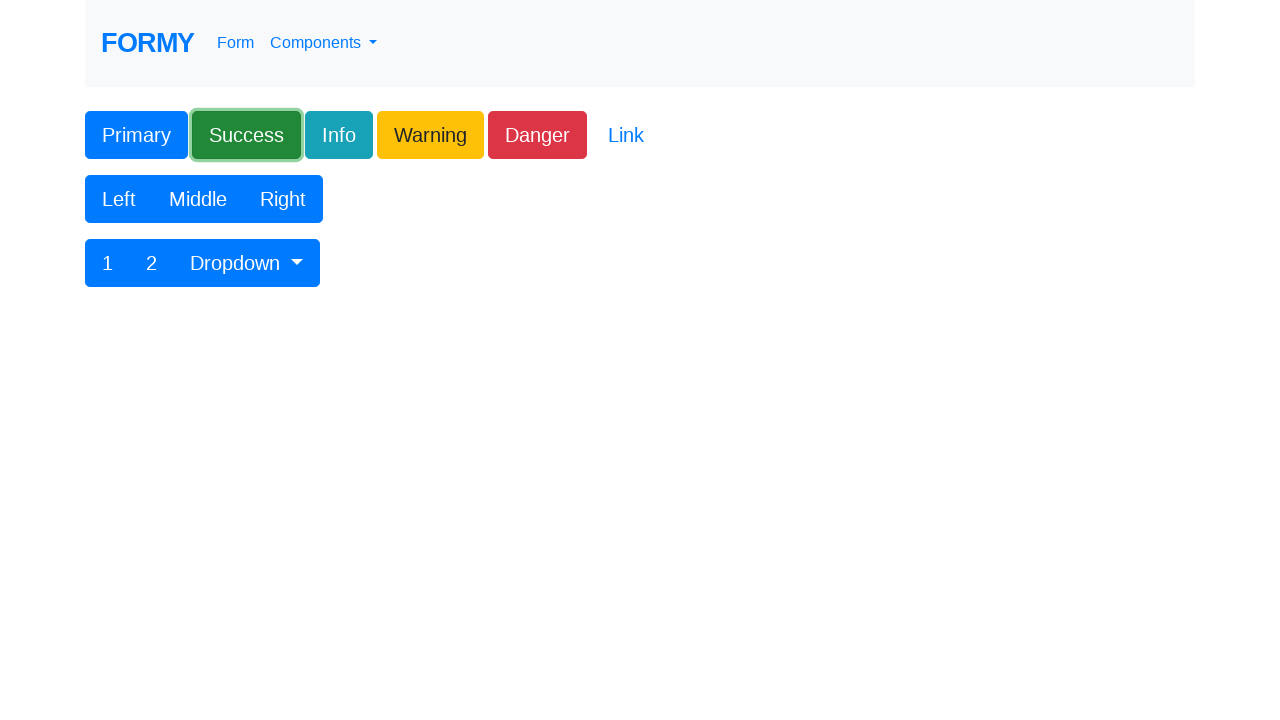